Tests radio button functionality on DemoQA by clicking the "Yes" radio button and verifying the selection result

Starting URL: https://demoqa.com/radio-button

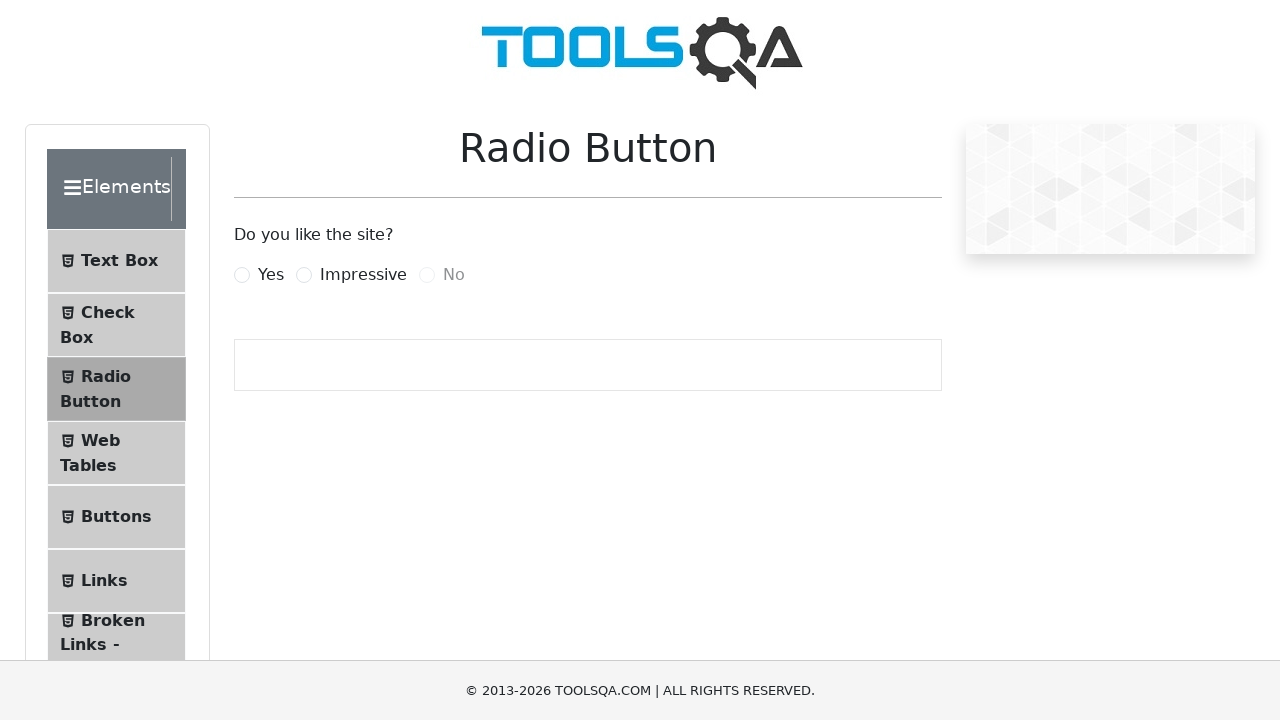

Waited for radio button question element to be visible
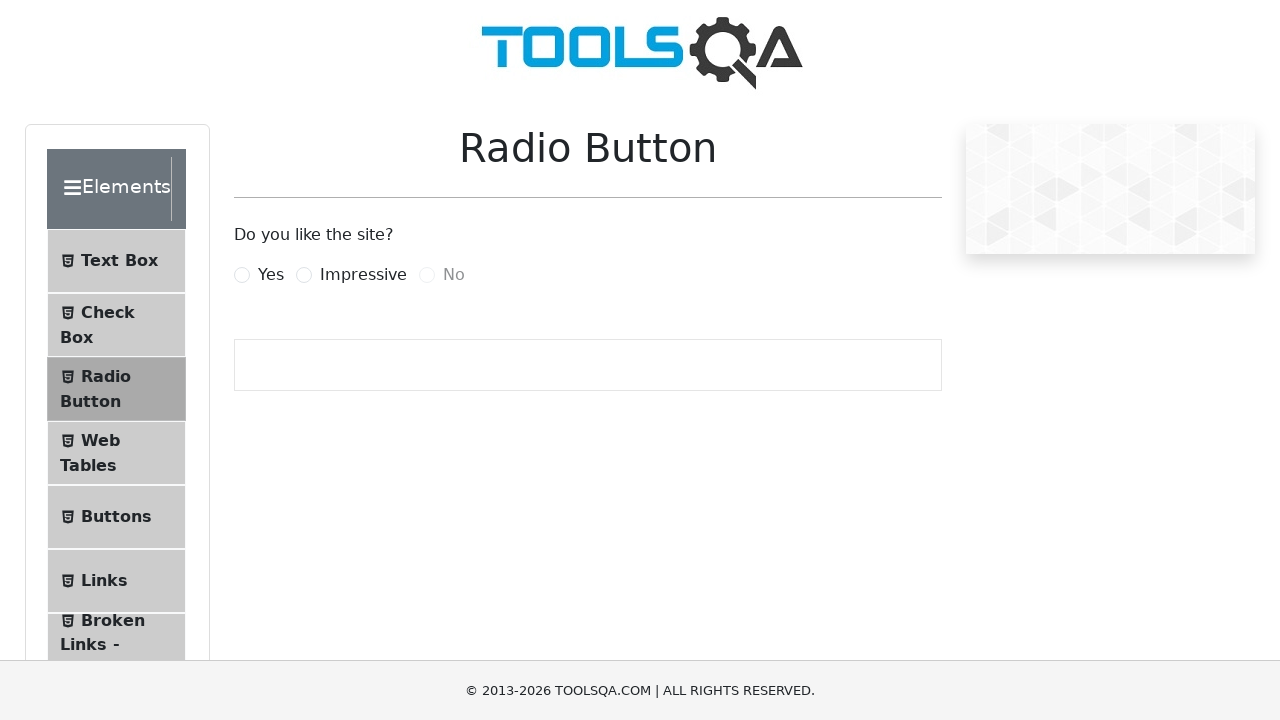

Clicked the 'Yes' radio button at (271, 275) on label[for='yesRadio']
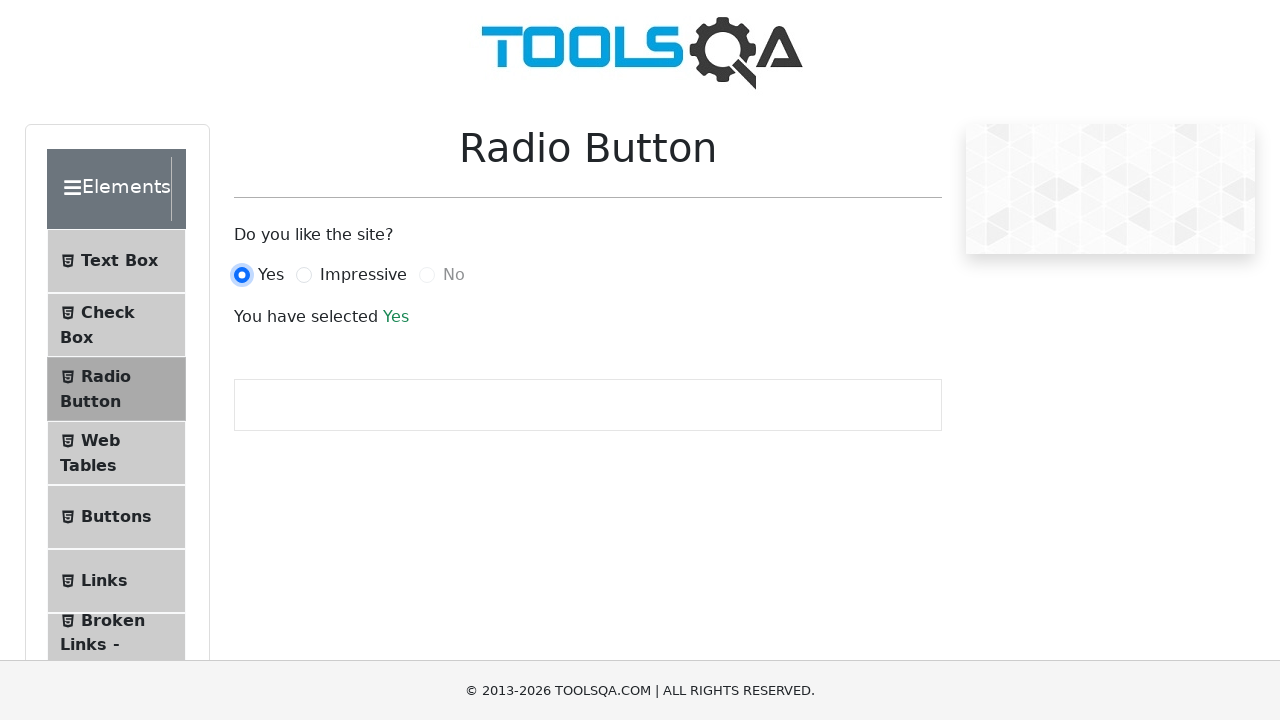

Verified success message appeared after selecting 'Yes' radio button
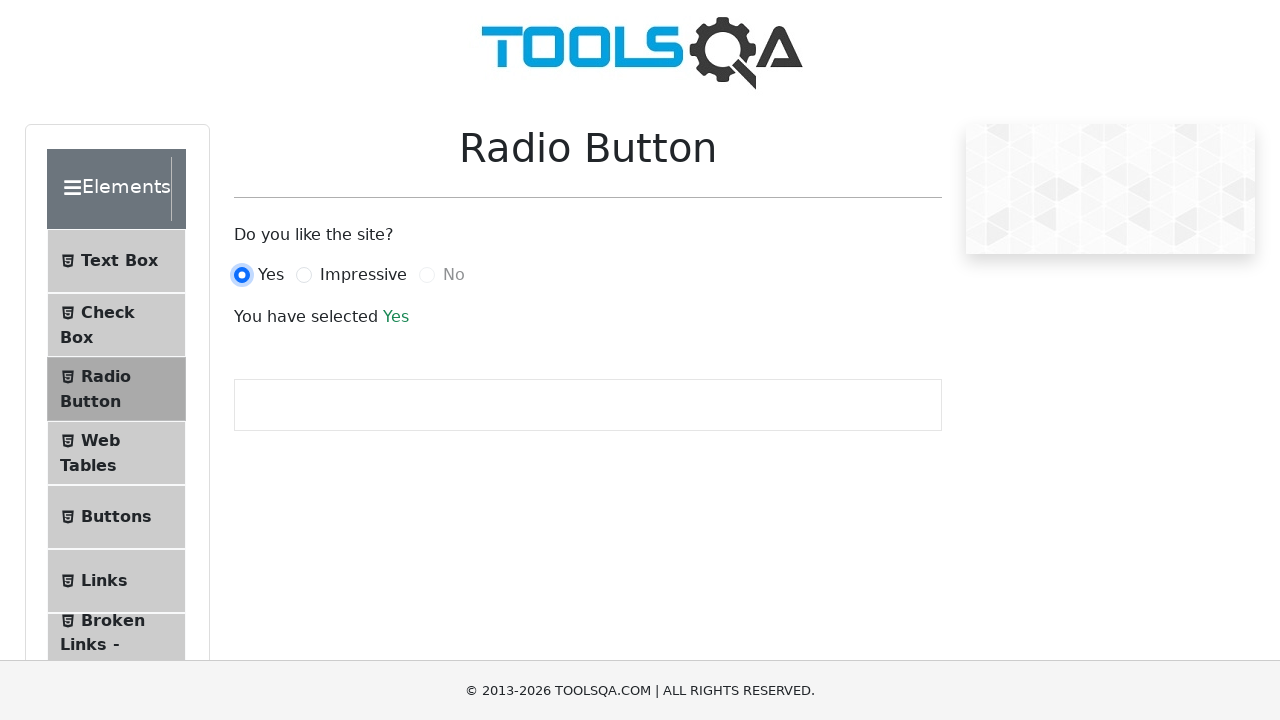

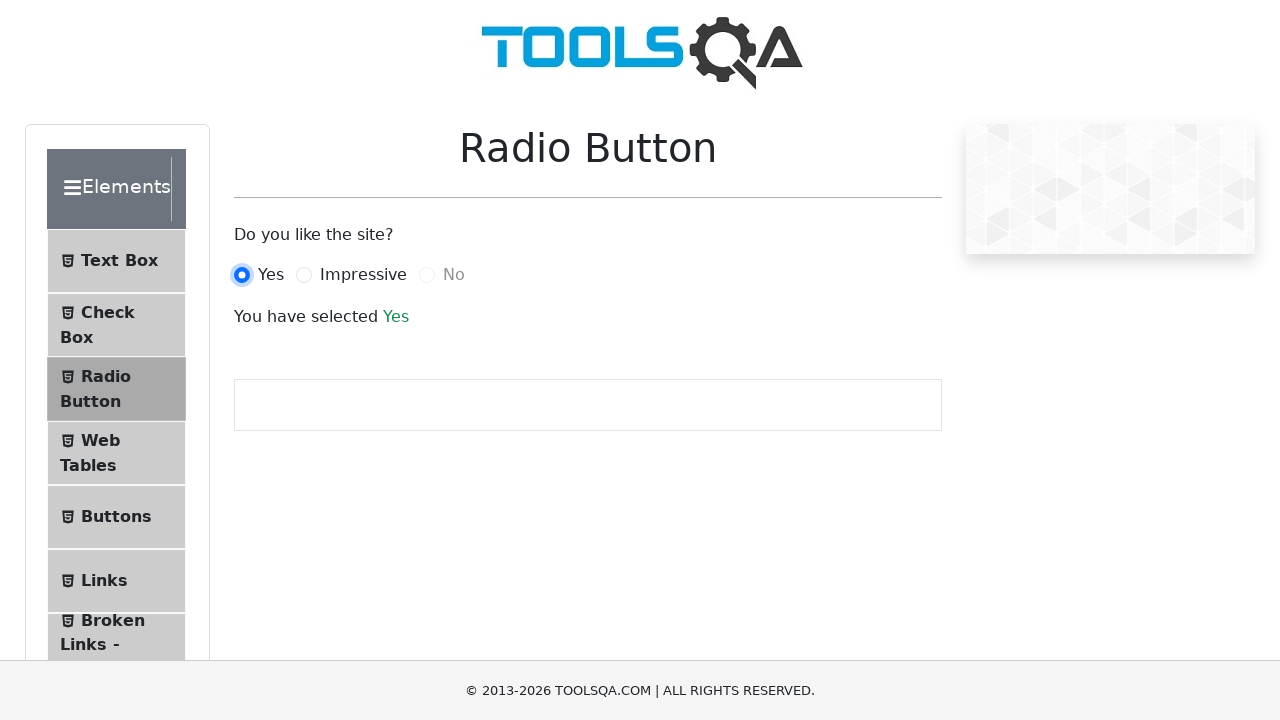